Tests entering a name in a text field and validating the input value

Starting URL: http://antoniotrindade.com.br/treinoautomacao/elementsweb.html

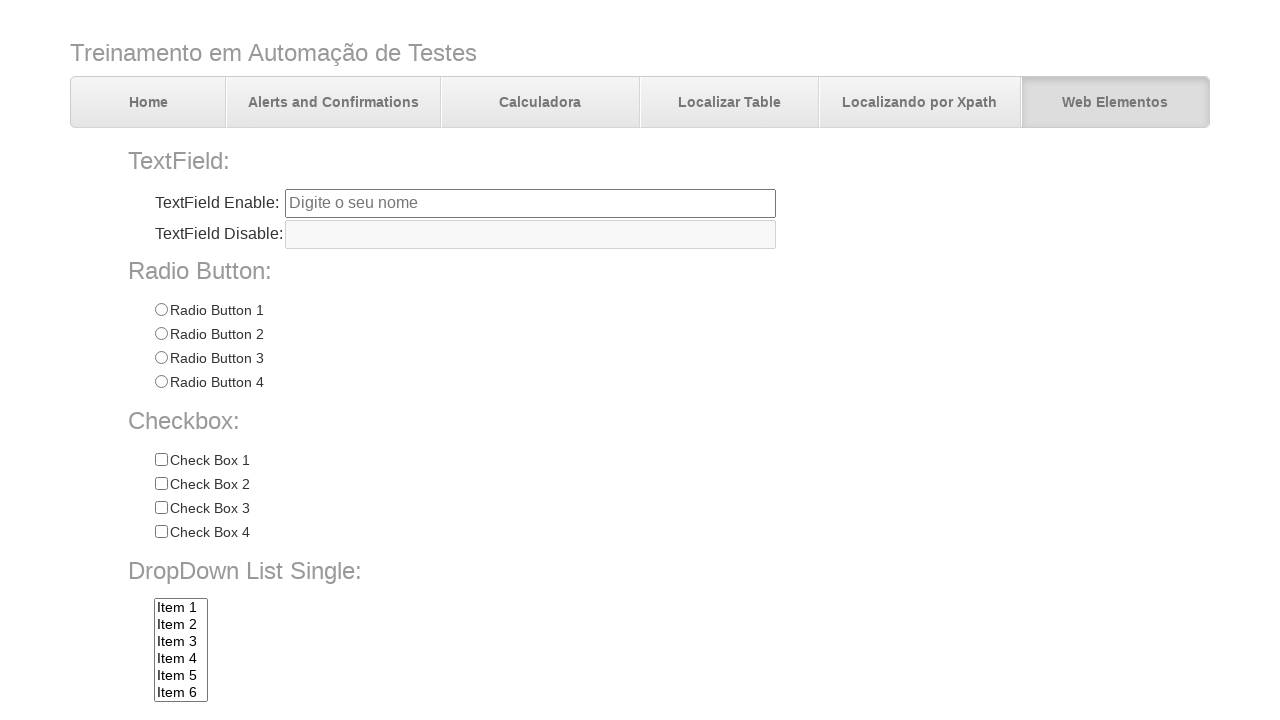

Filled name text field with 'Antônio' on input[name='txtbox1']
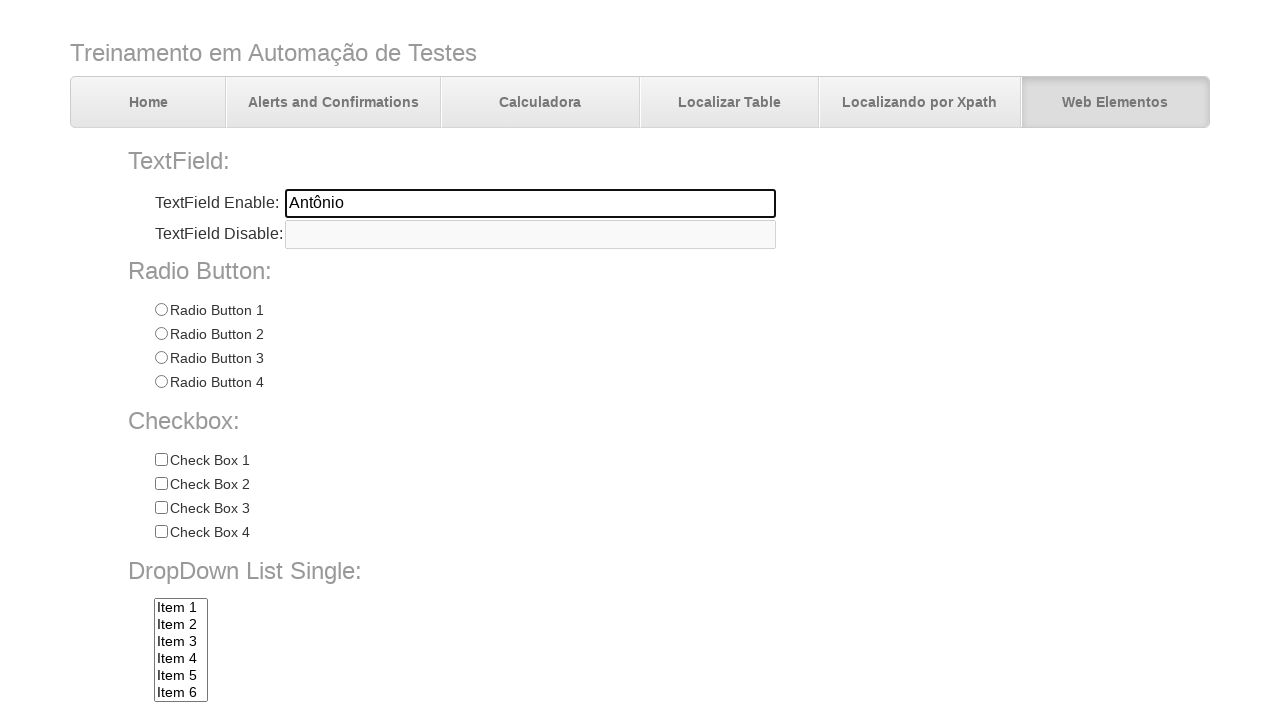

Validated that name field contains 'Antônio'
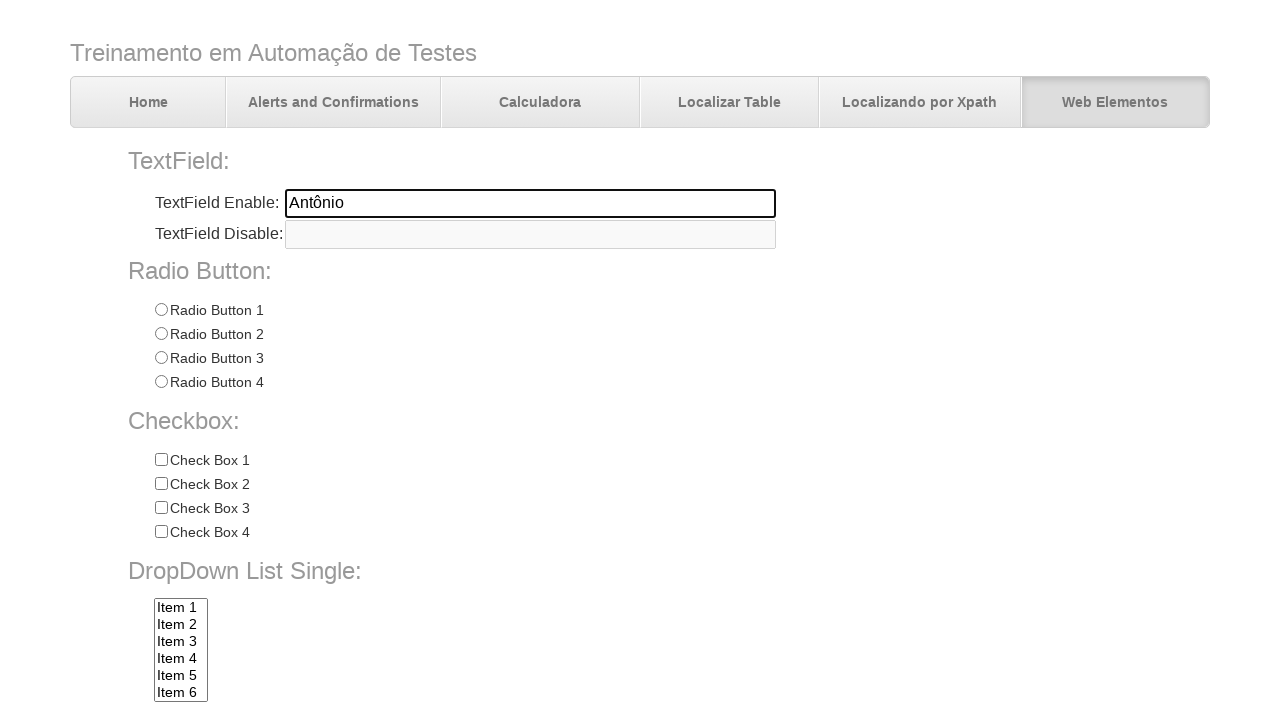

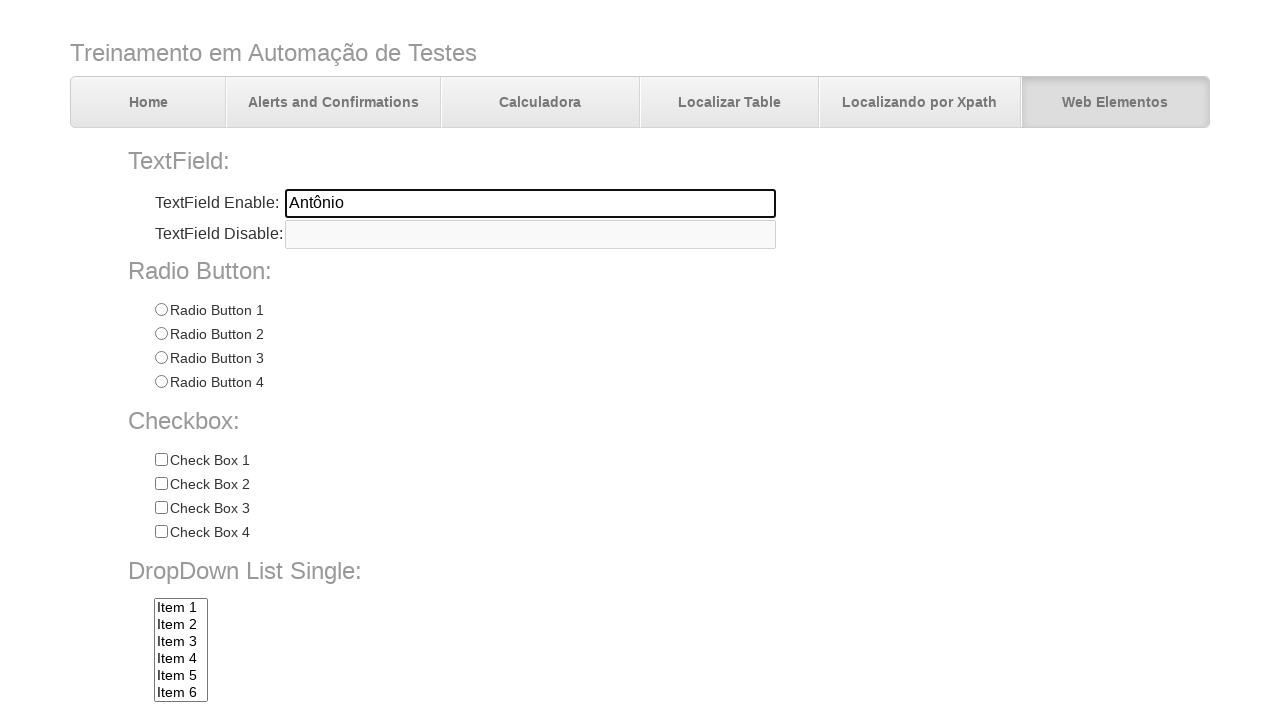